Tests dynamic loading scenario where an element is initially hidden on the page, clicks Start button and waits for the hidden element to become visible

Starting URL: https://practice.expandtesting.com/dynamic-loading

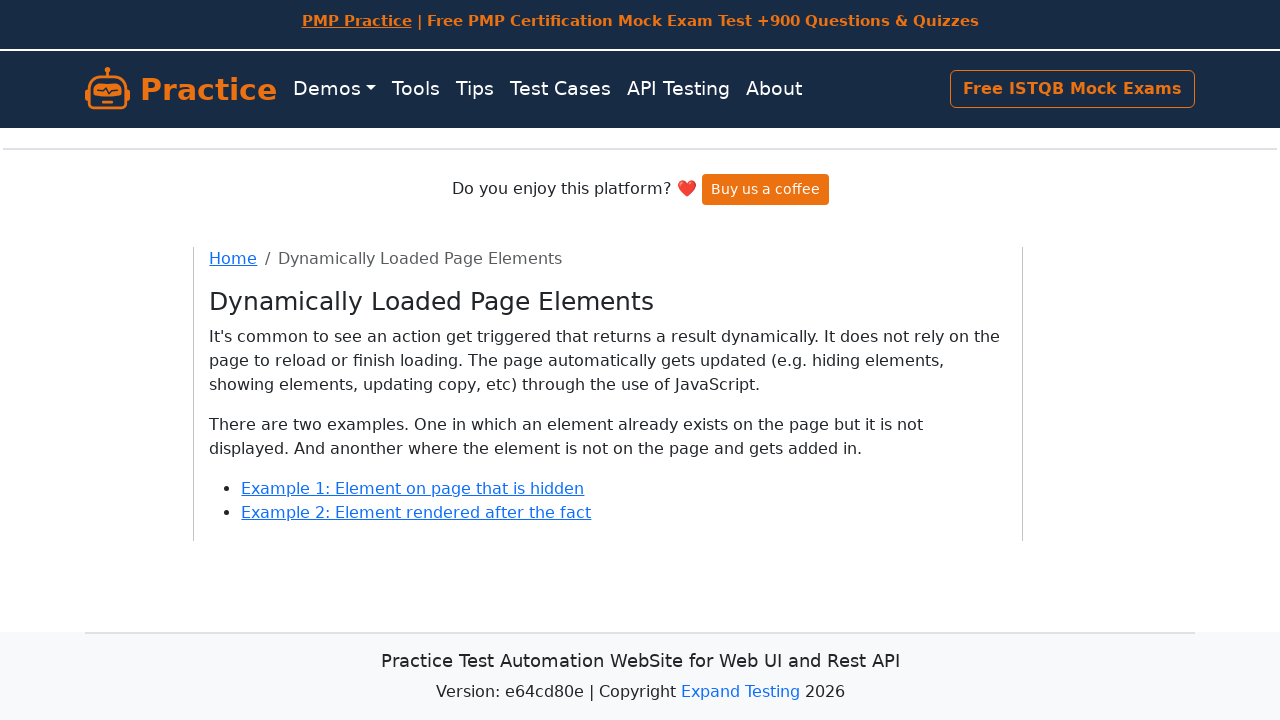

Clicked on Example 1: Element on page that is link at (413, 488) on xpath=//a[contains(text(),'Example 1: Element on page that is')]
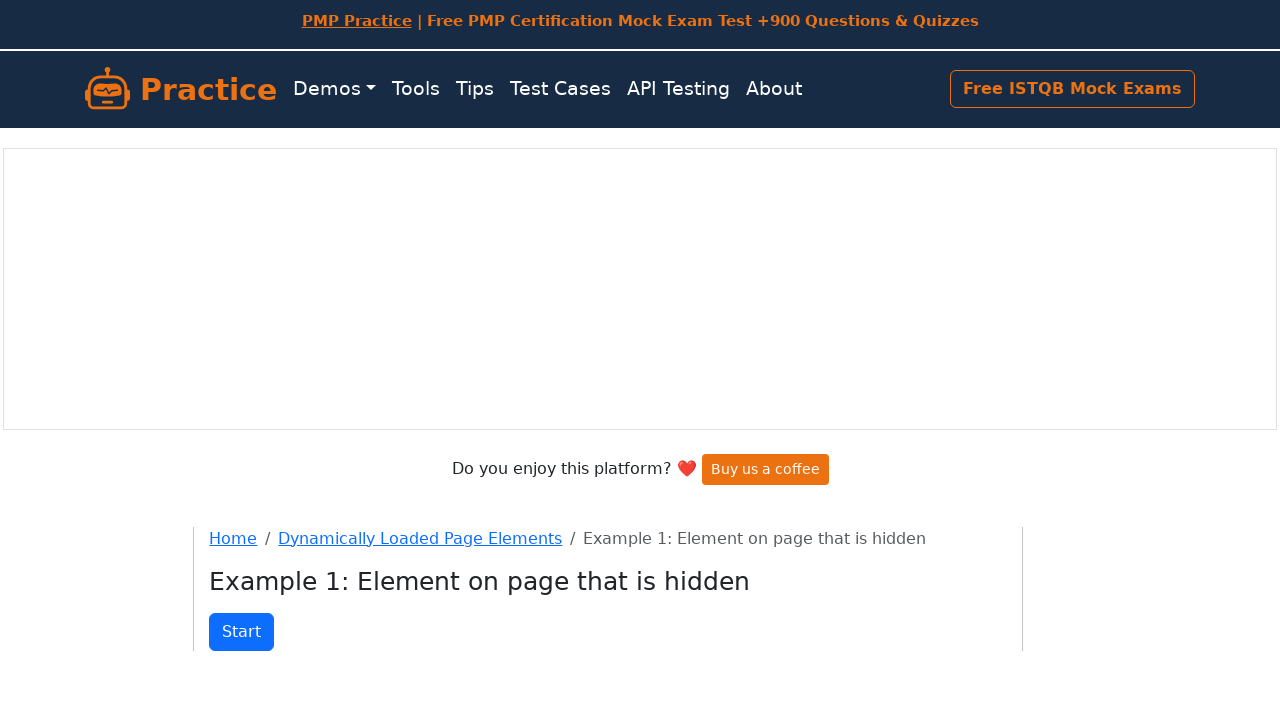

Clicked Start button to begin dynamic loading at (242, 632) on internal:role=button[name="Start"i]
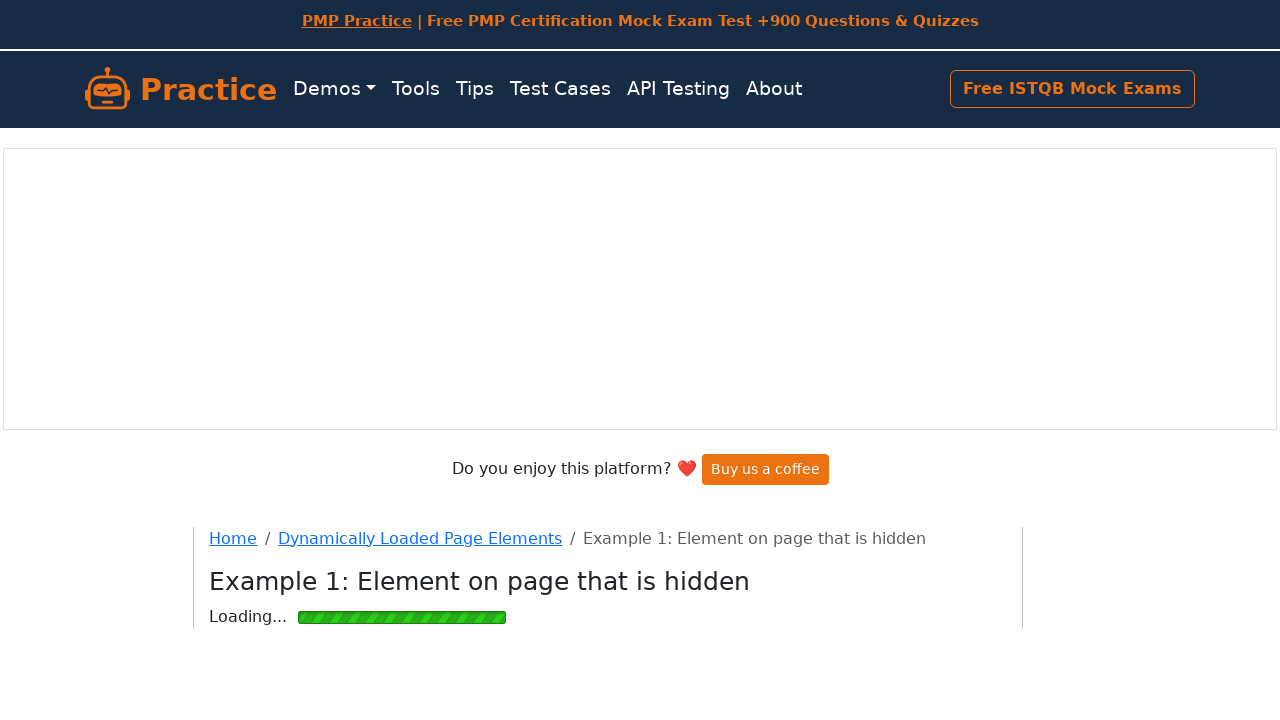

Hidden element became visible after loading completed
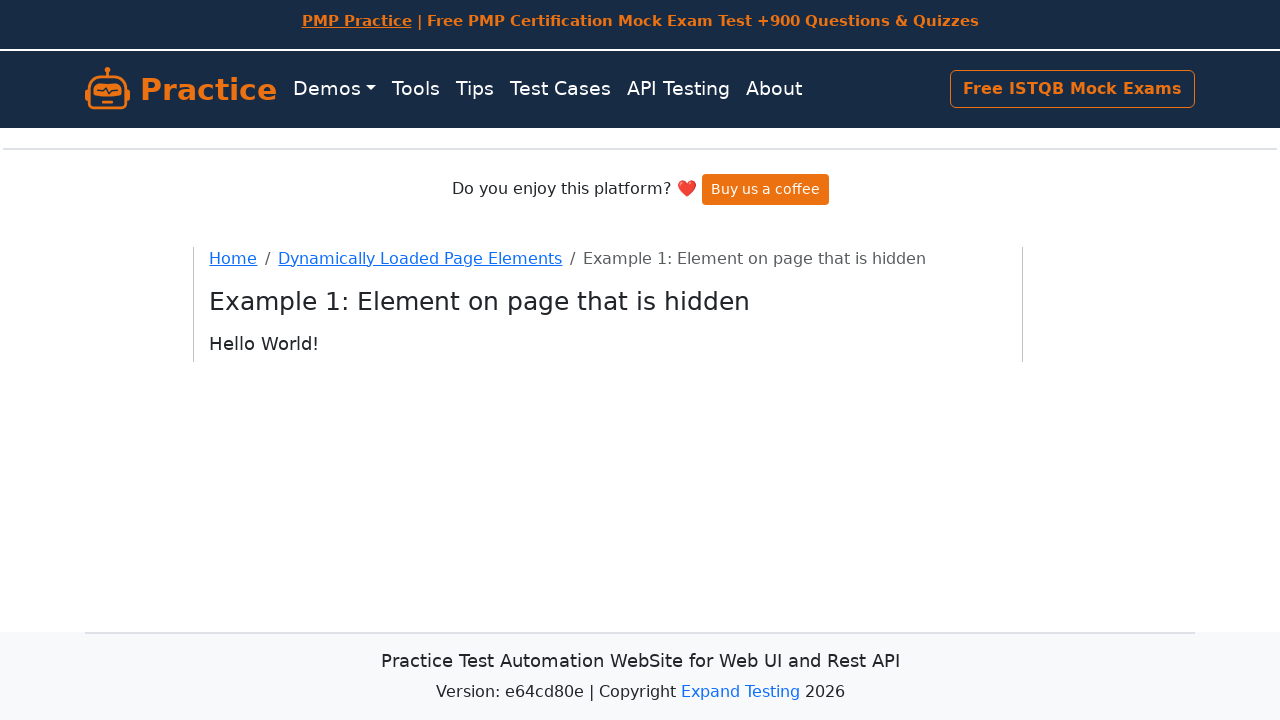

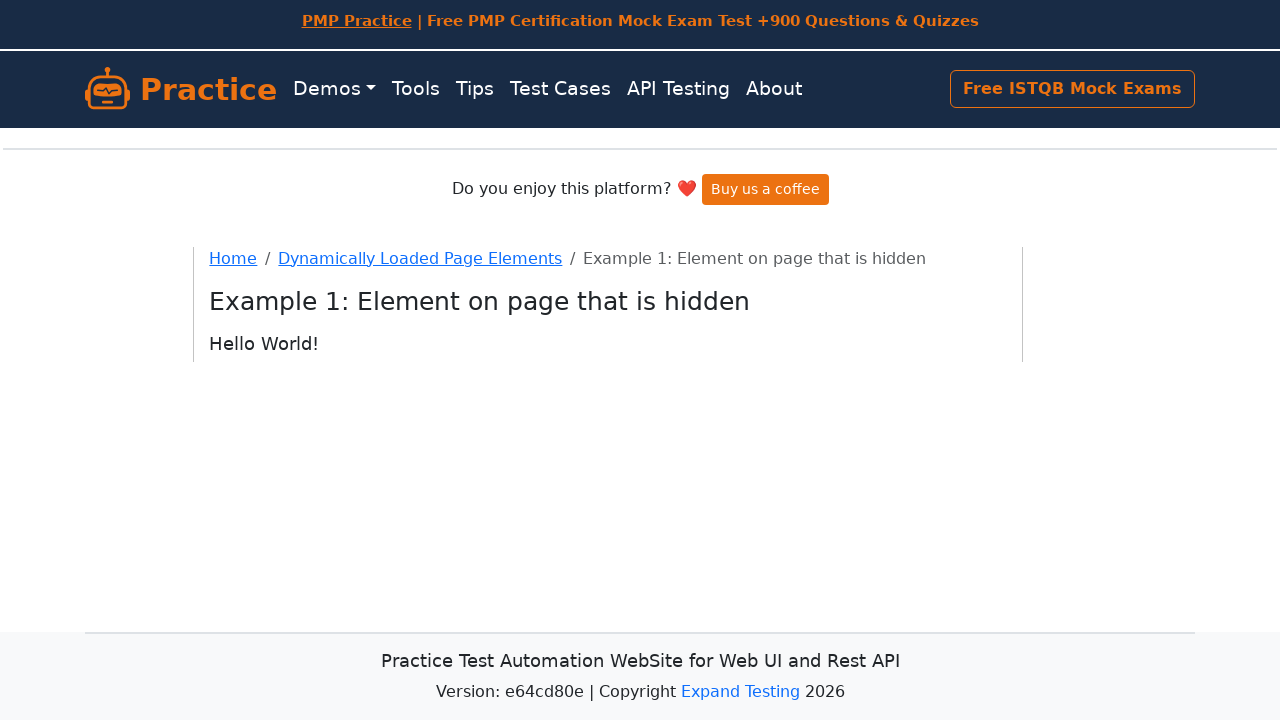